Navigates to cart page and tests the subscription functionality from the cart

Starting URL: http://automationexercise.com

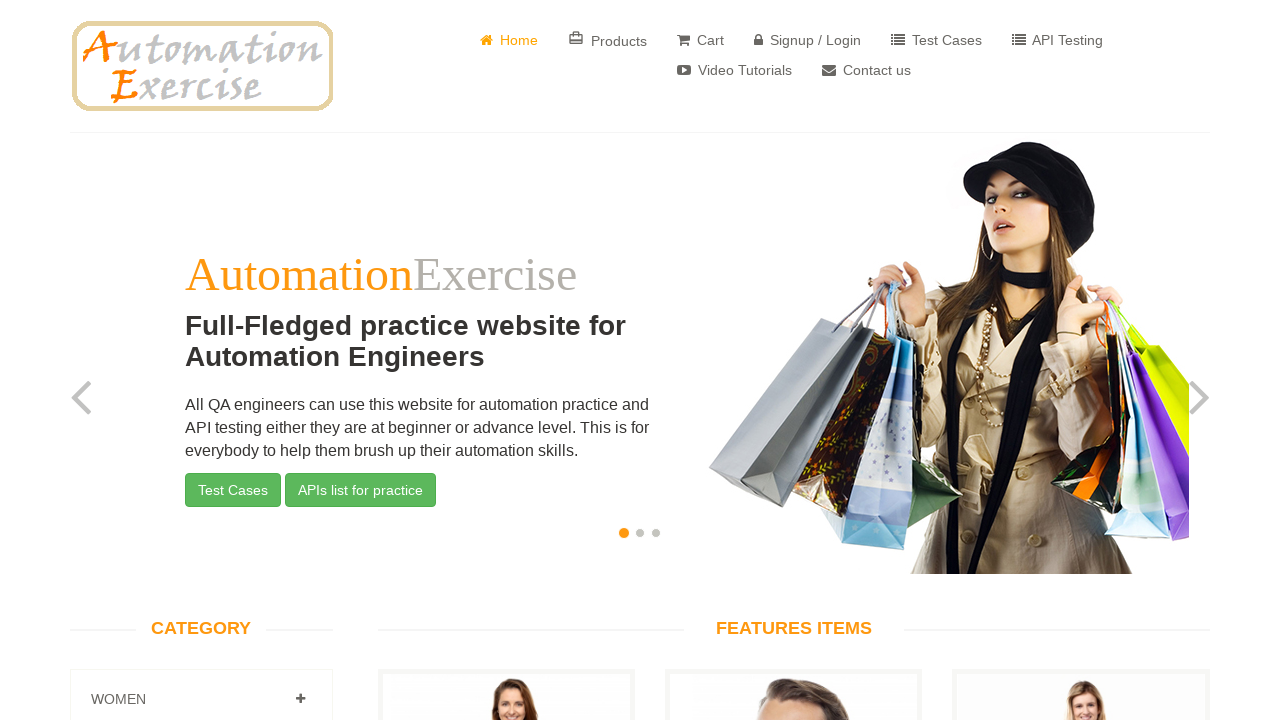

Clicked Cart button to navigate to cart page at (700, 40) on text=Cart
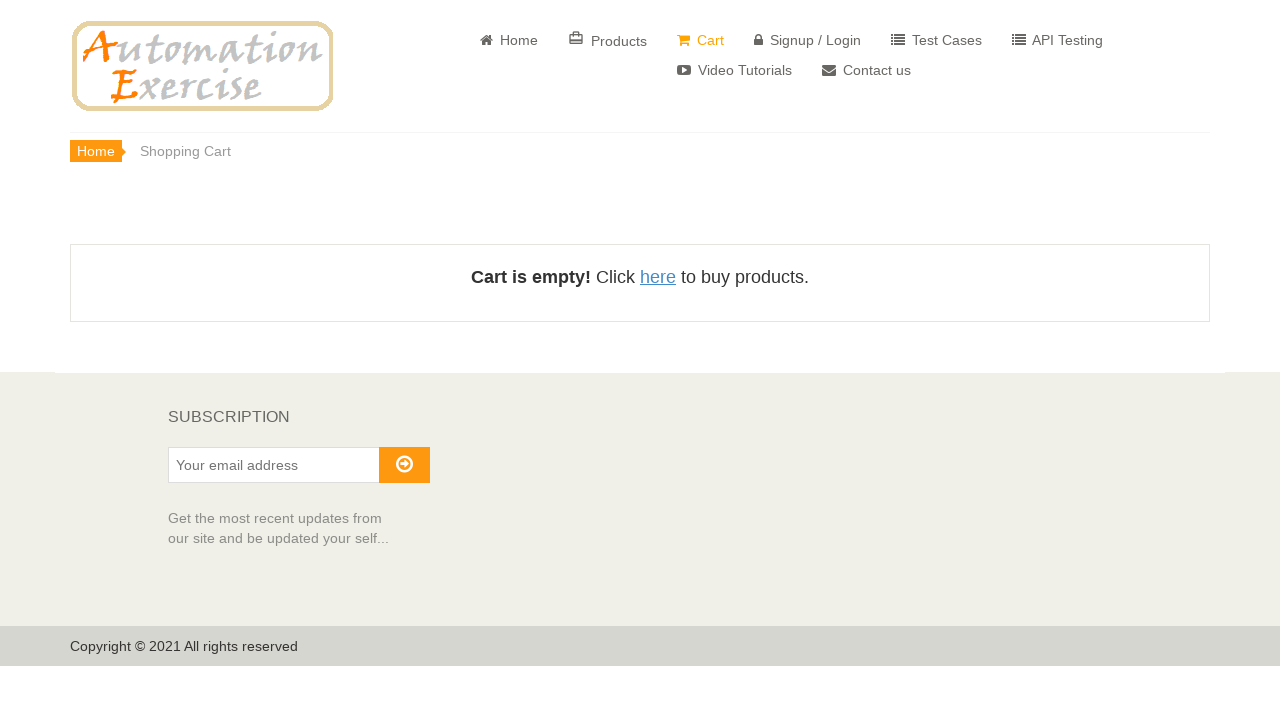

Scrolled to bottom of page to reveal subscription section
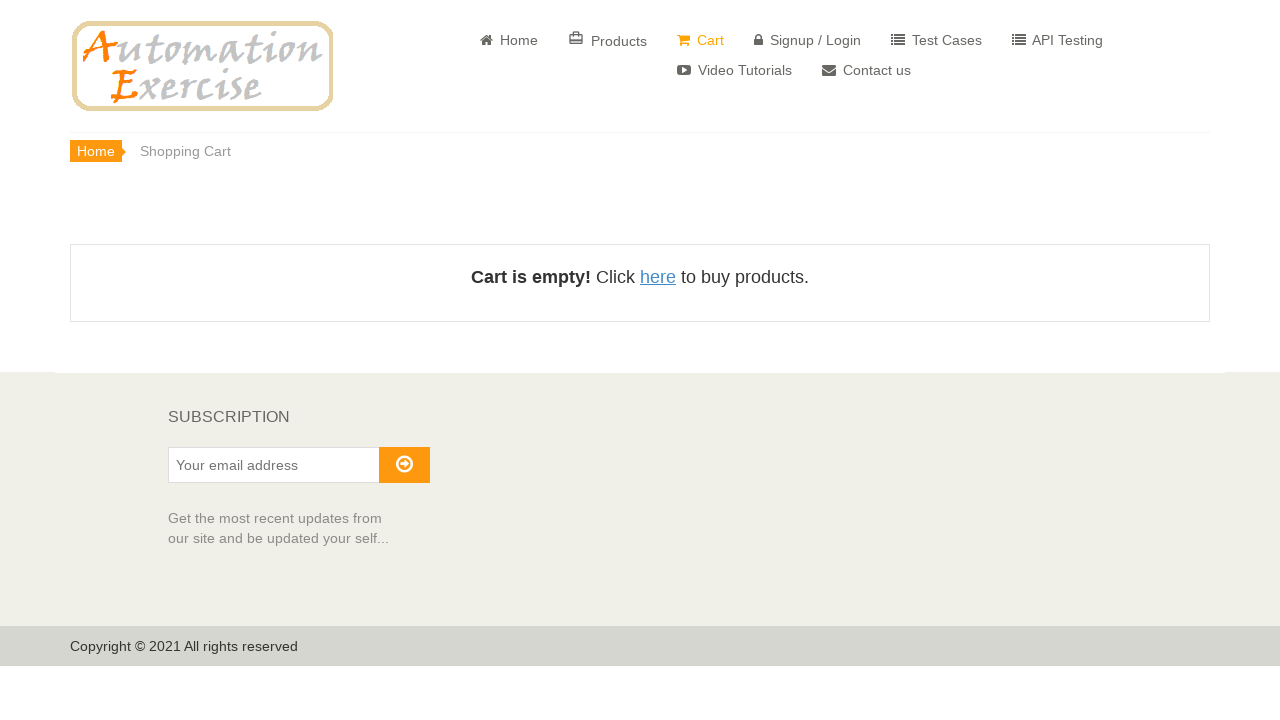

Entered email 'subscriber@example.com' in subscription field on #susbscribe_email
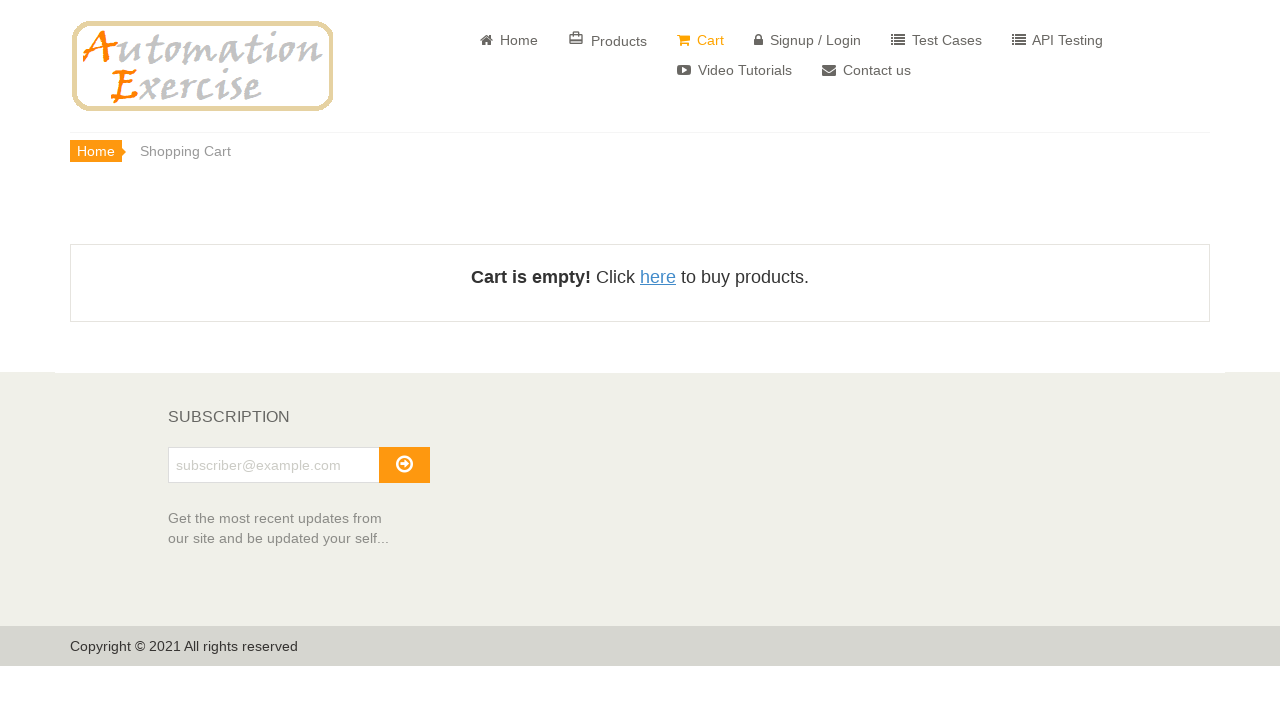

Clicked subscribe button to submit subscription at (404, 465) on #subscribe
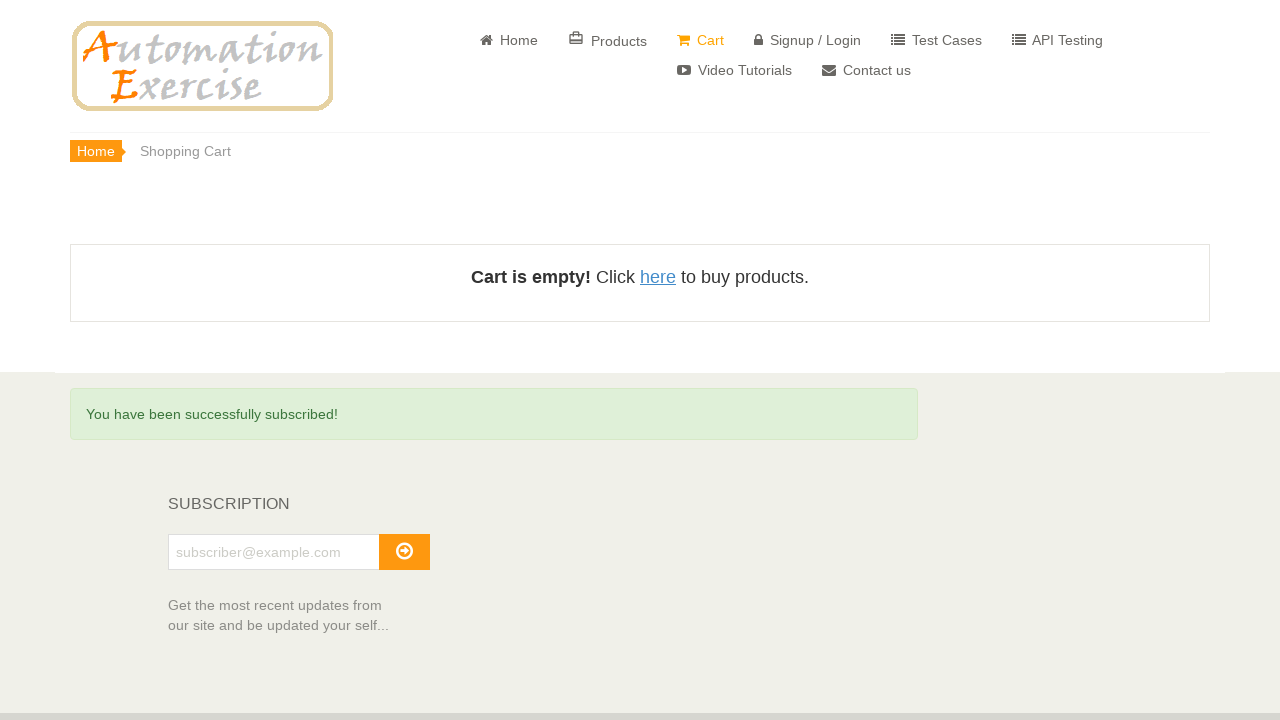

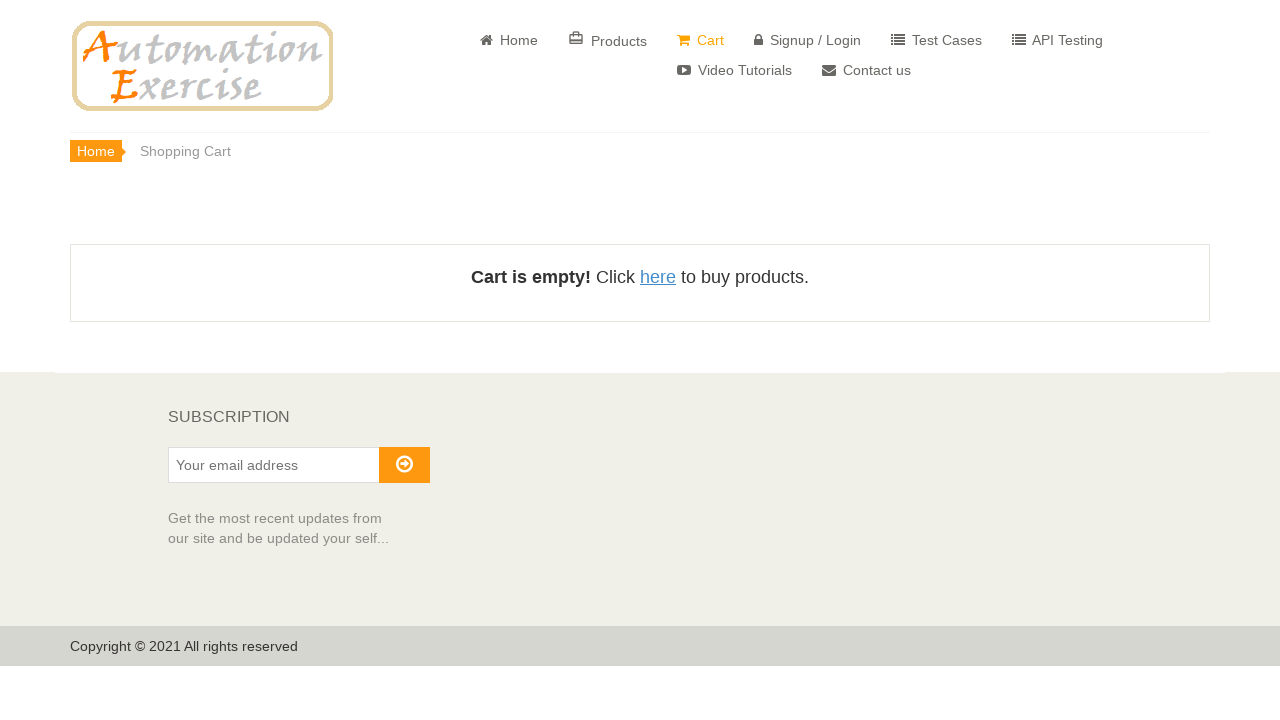